Tests successful login with valid credentials to verify success message is displayed

Starting URL: http://the-internet.herokuapp.com/login

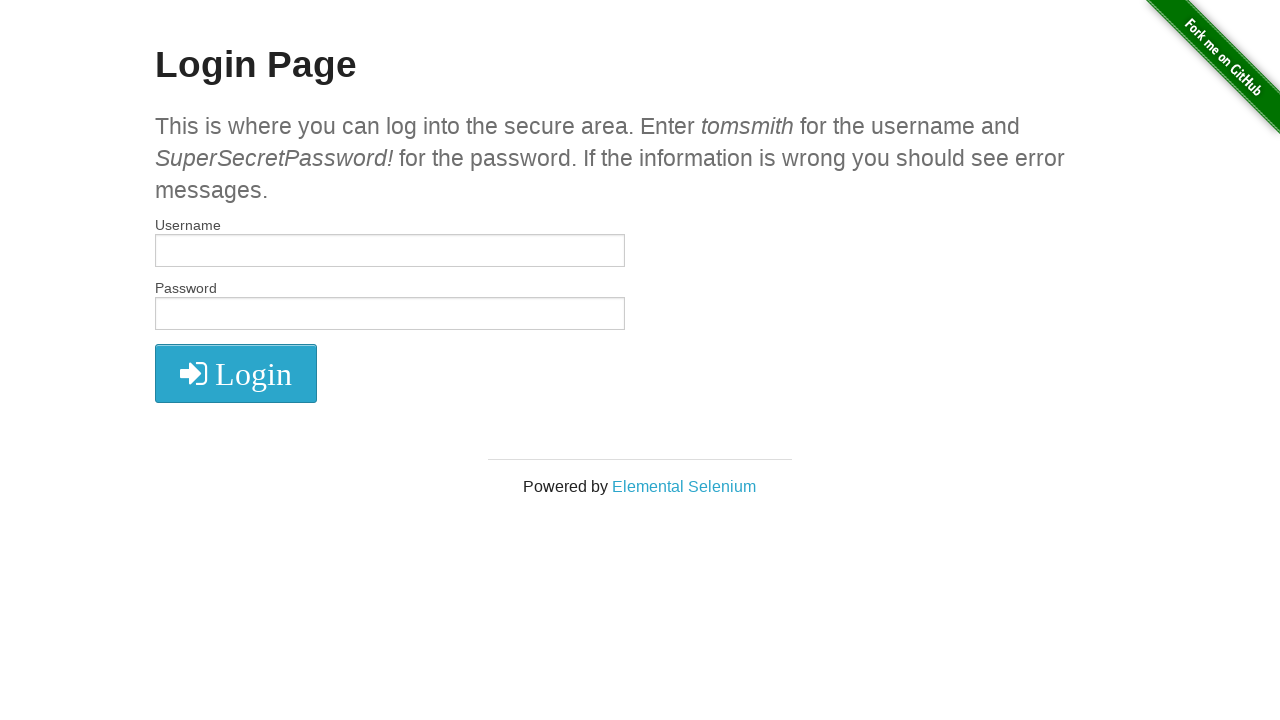

Filled username field with 'tomsmith' on #username
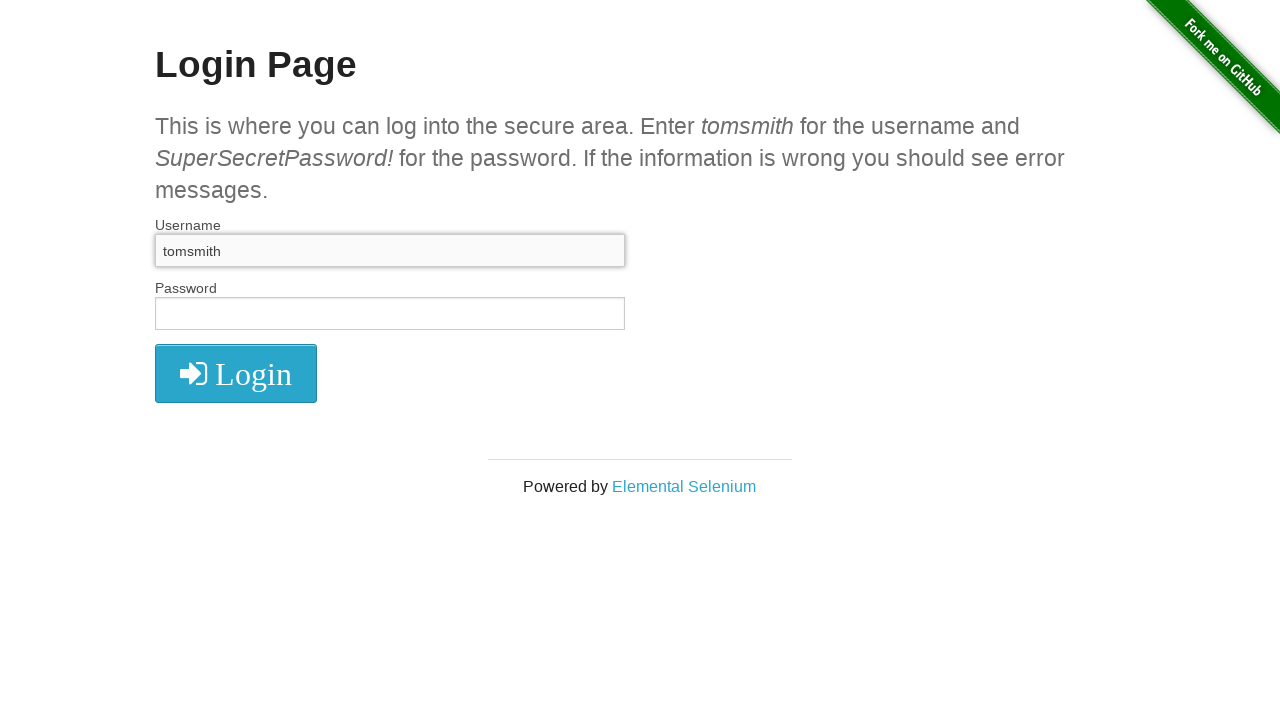

Filled password field with valid password on #password
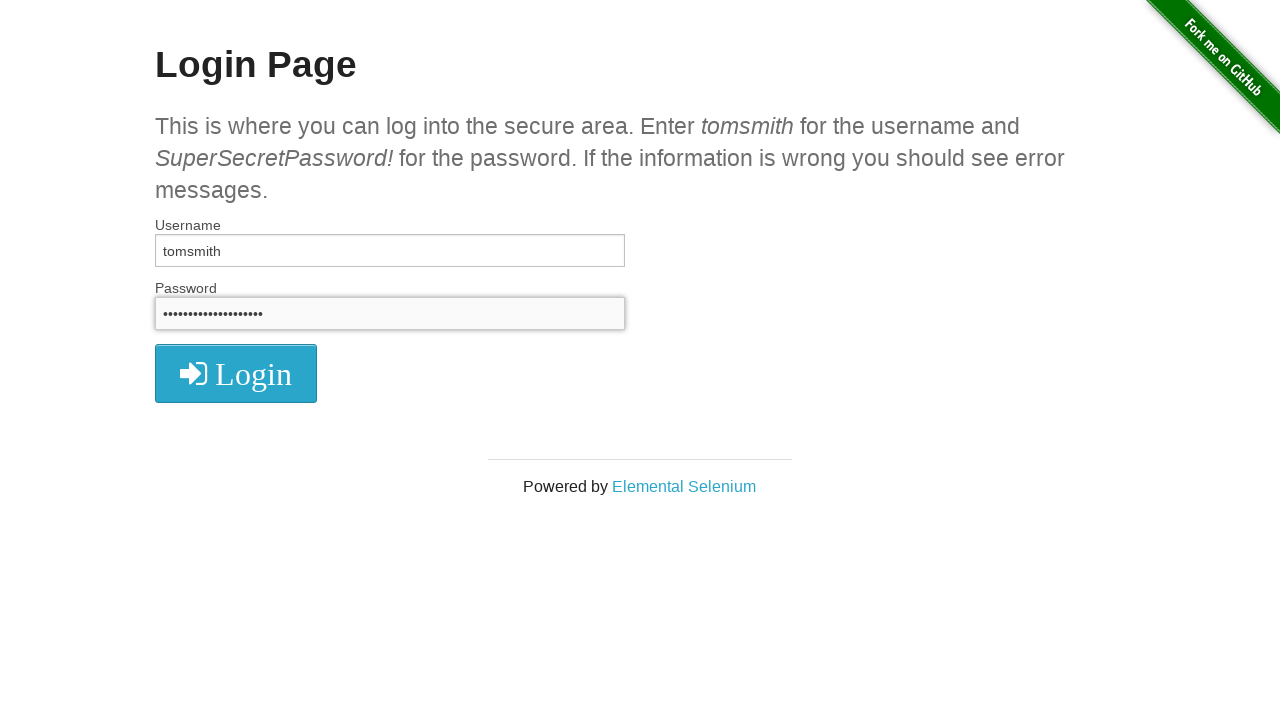

Submitted login form by pressing Enter on form[name='login']
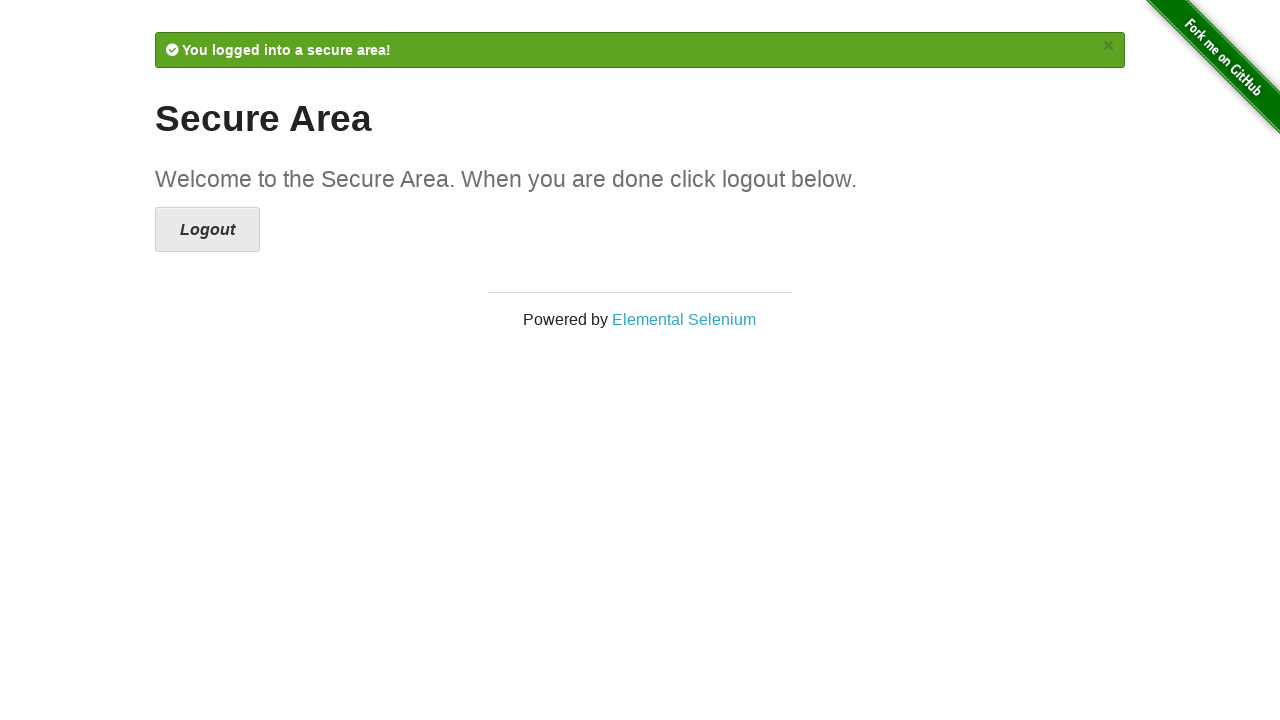

Success message appeared on page
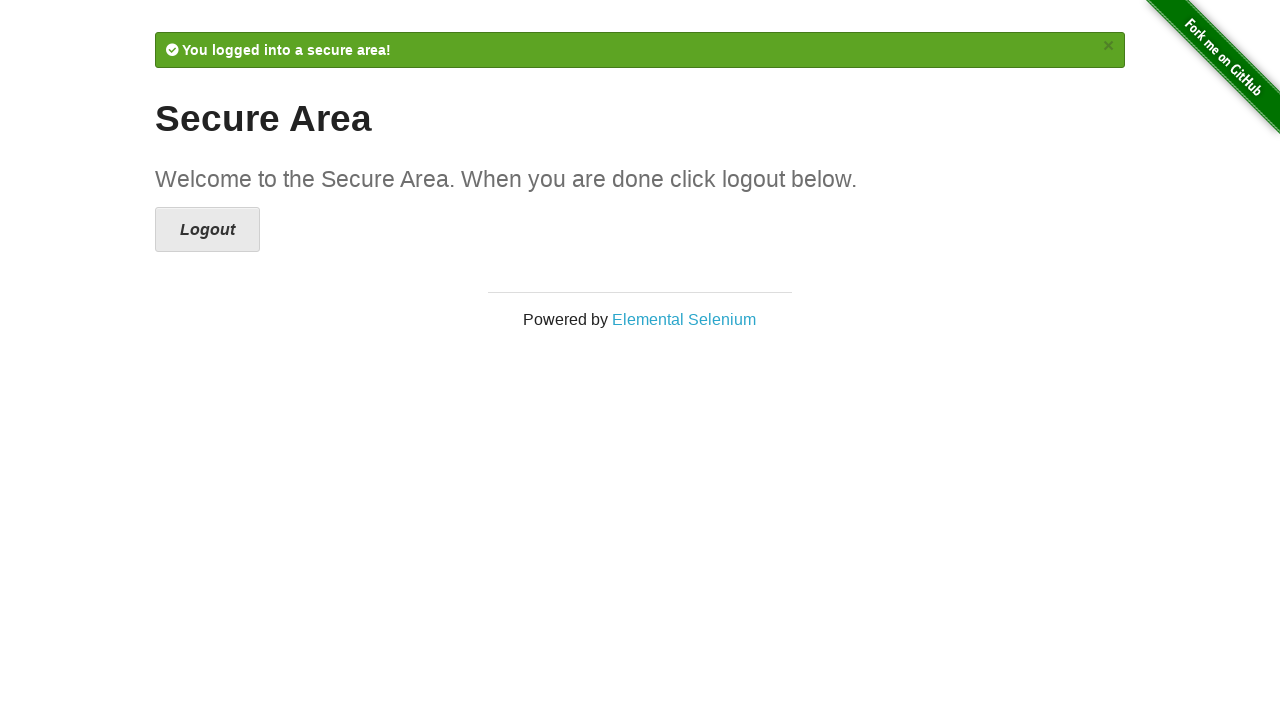

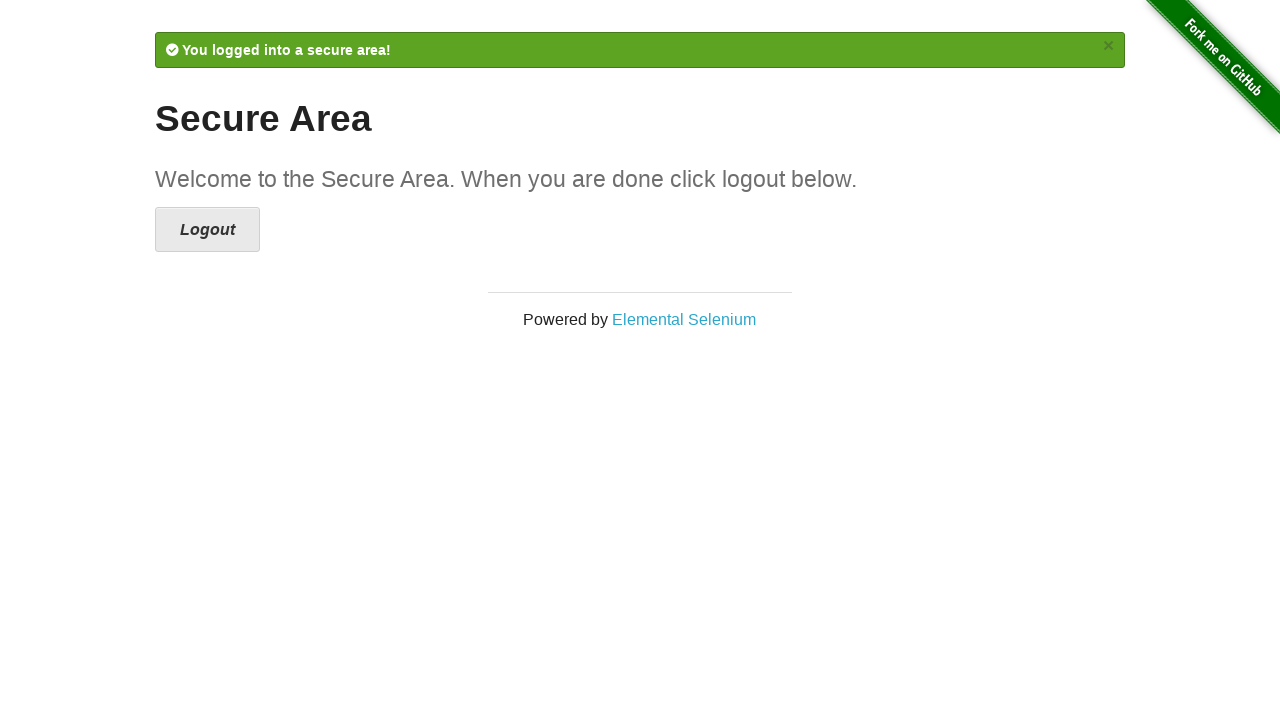